Navigates to a stock market gainers page on Rediff Money and verifies that the data table with headers and rows is present and accessible.

Starting URL: https://money.rediff.com/gainers/bse/daily/groupa?src=gain_lose

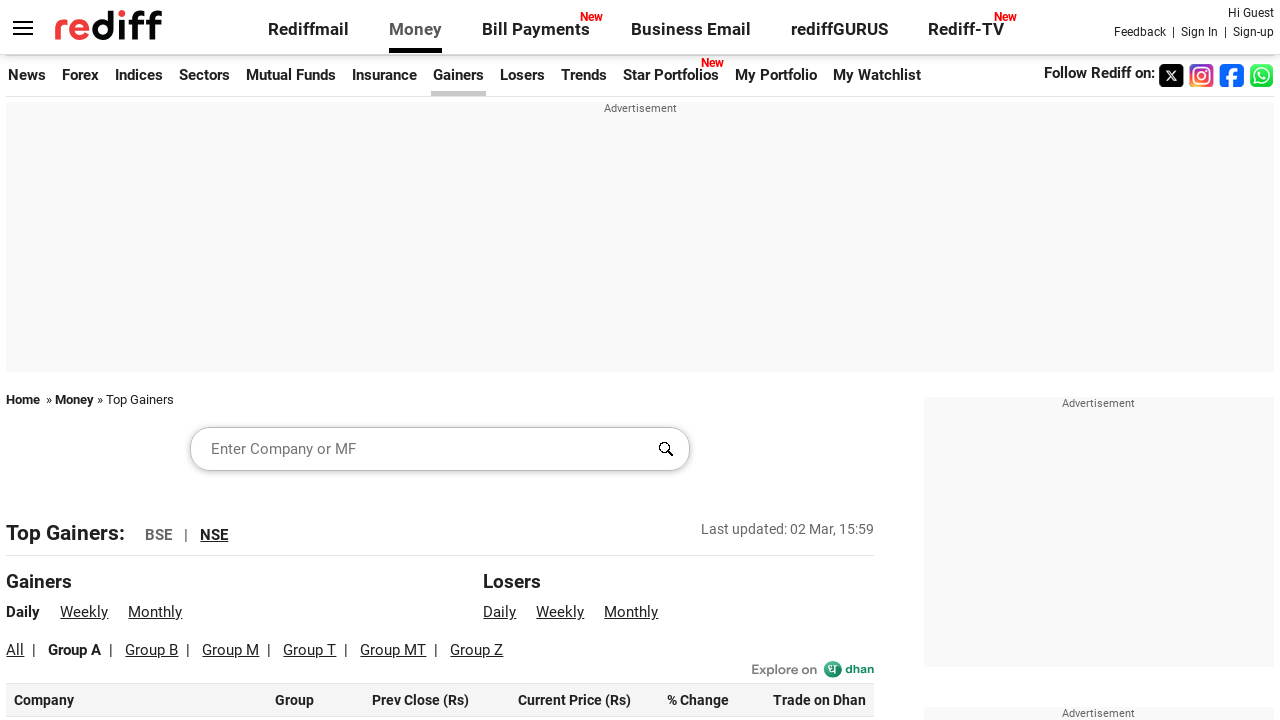

Stock market gainers table loaded
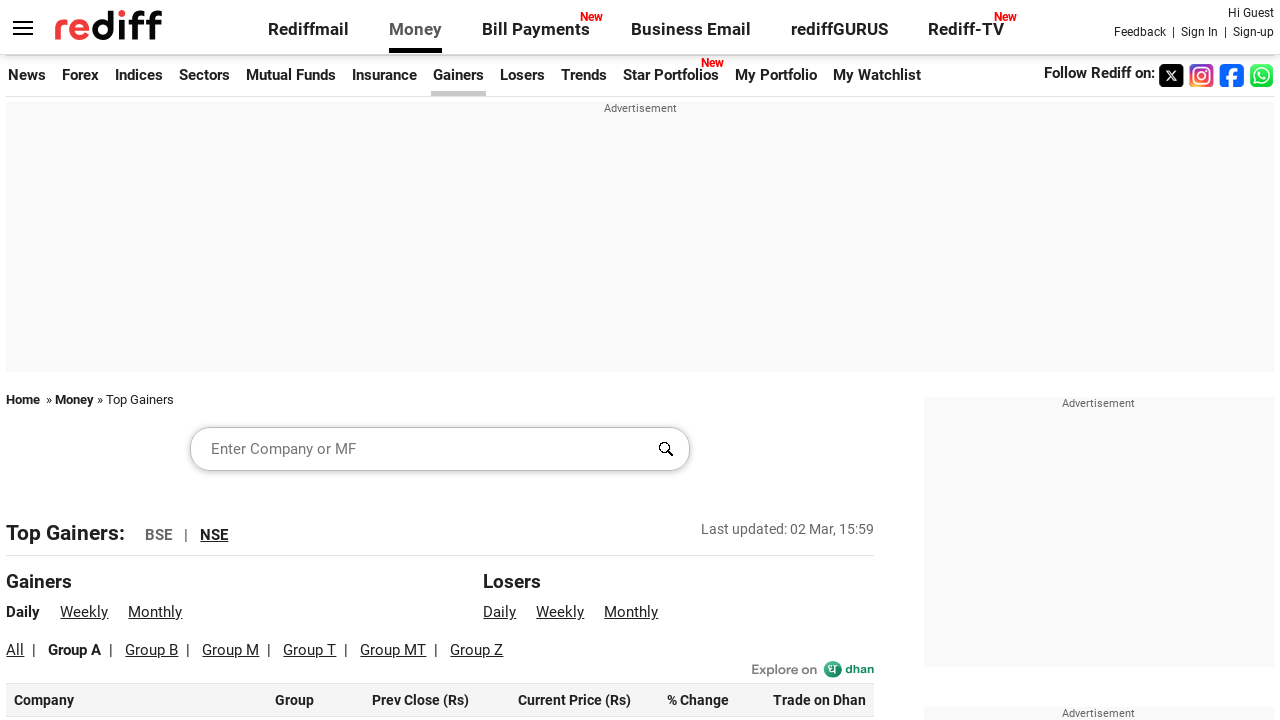

Table headers verified and ready
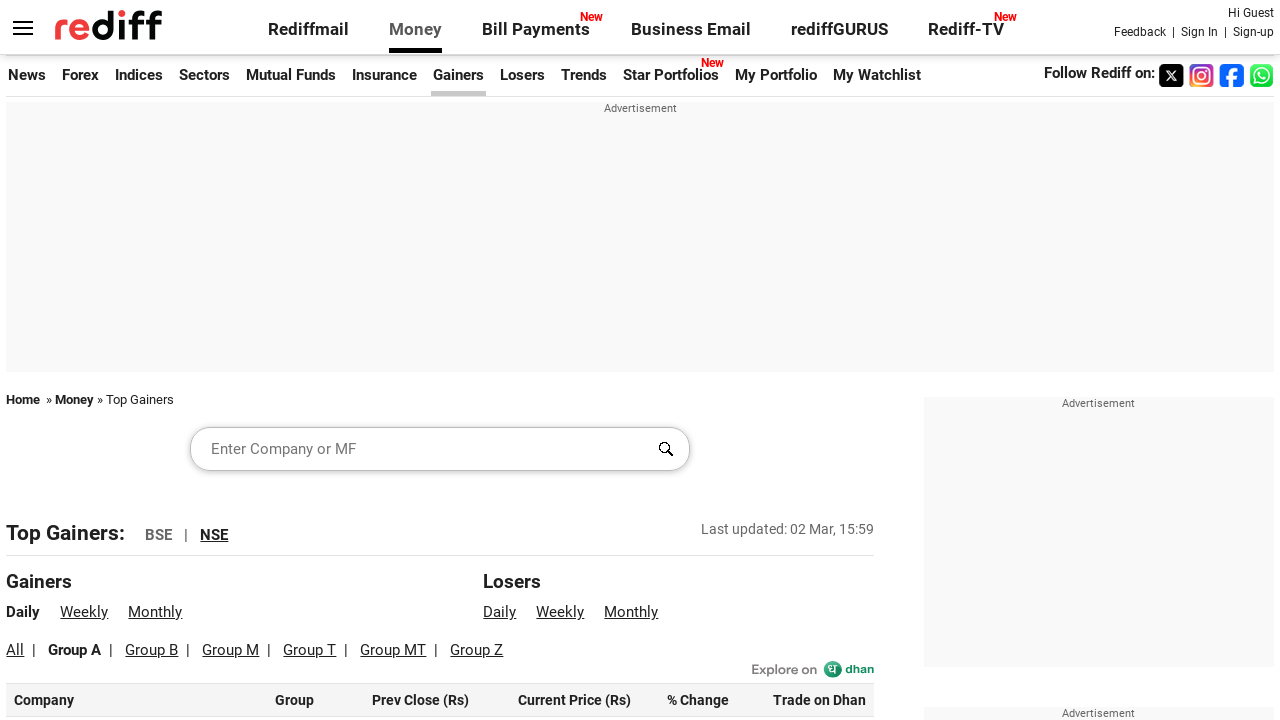

Table body rows verified and ready
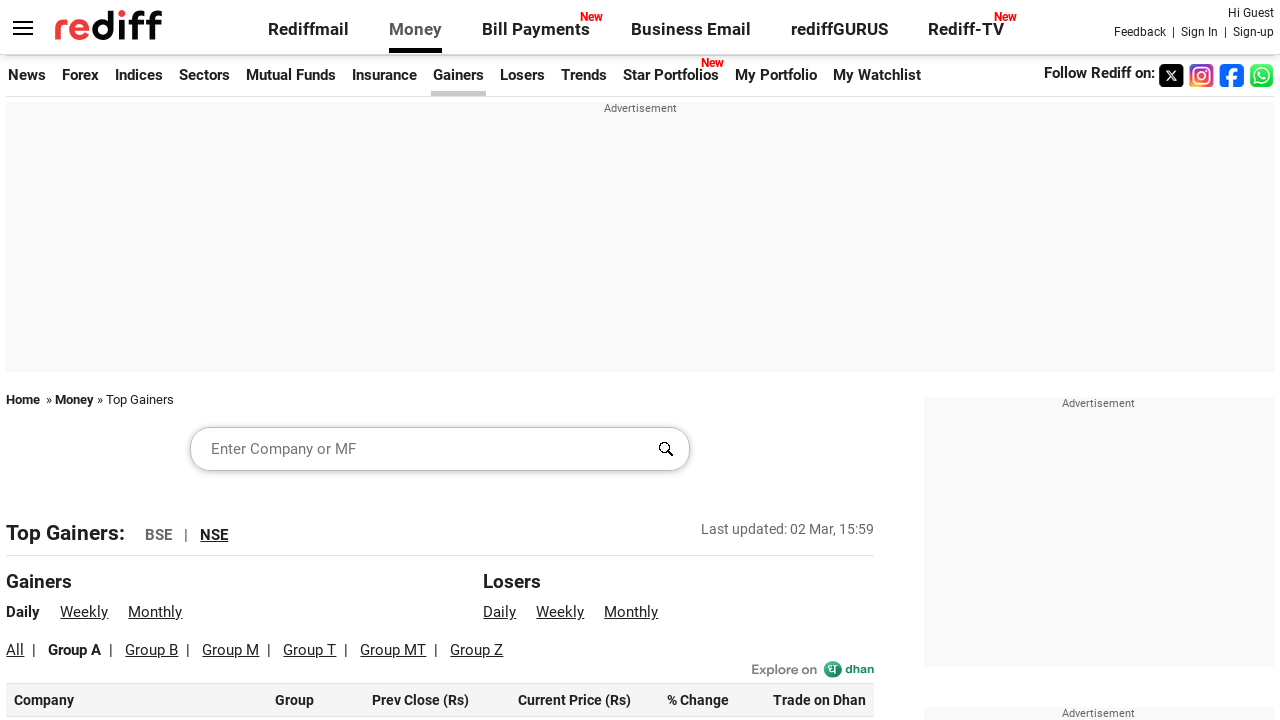

Clicked on third row to verify table interactivity at (440, 360) on xpath=//*[@id='leftcontainer']/table/tbody/tr[3]
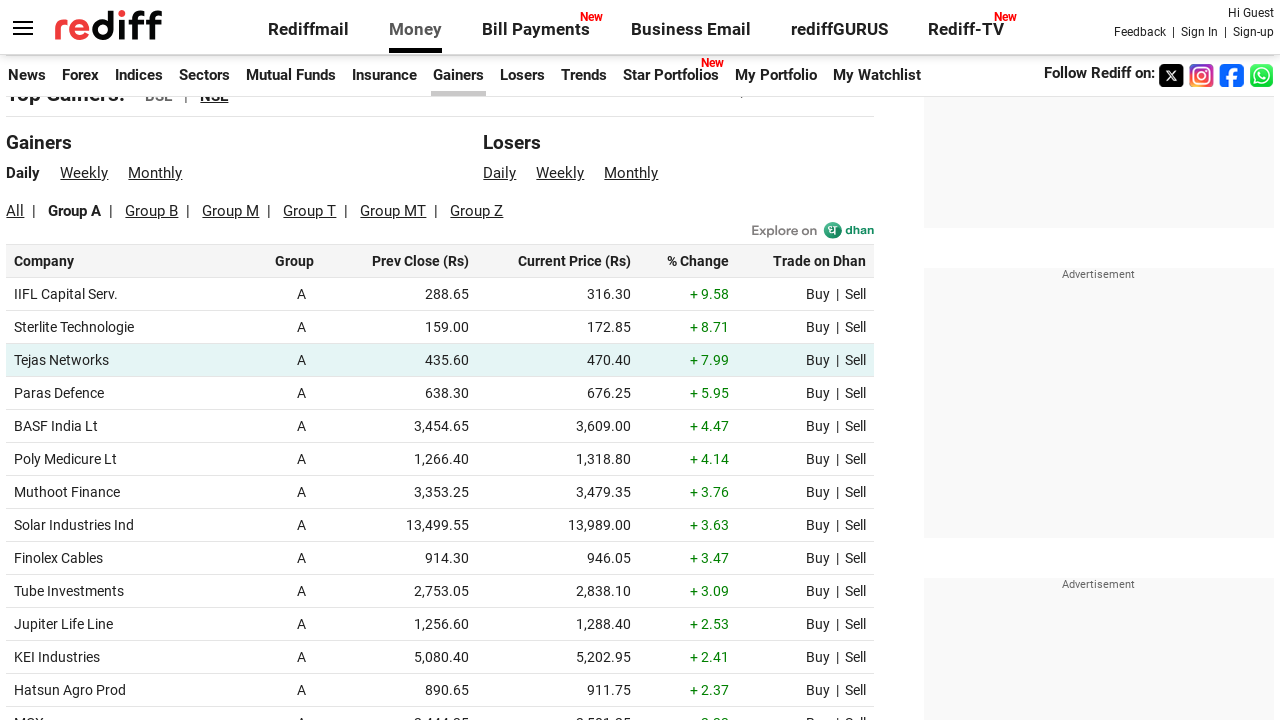

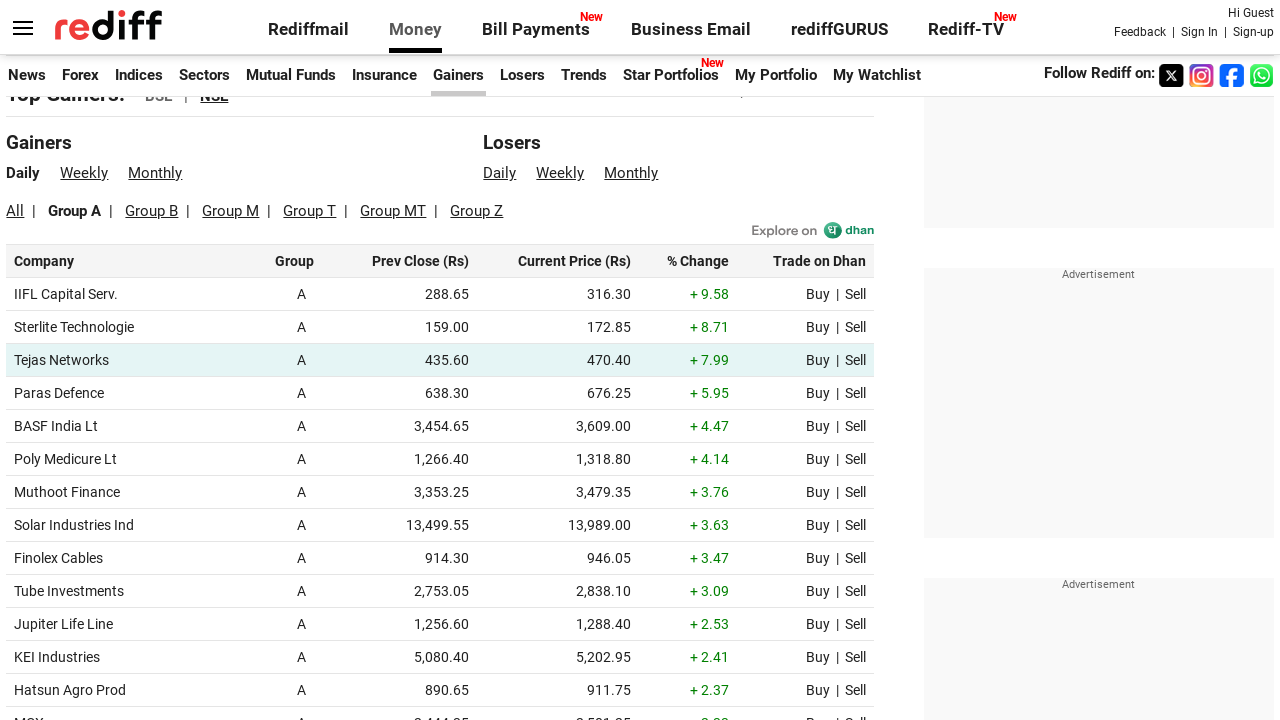